Tests navigation to the A/B Test page by clicking the link and verifying the page loads.

Starting URL: https://the-internet.herokuapp.com/

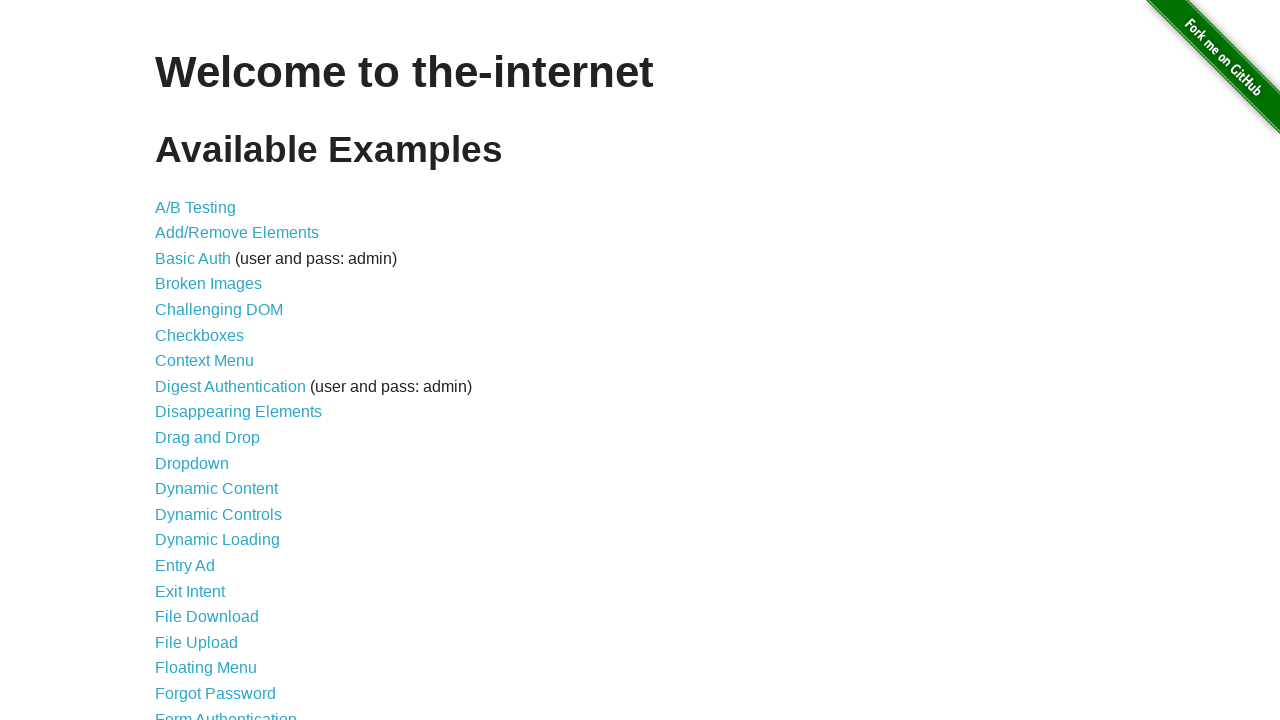

Clicked on A/B Testing link at (196, 207) on a[href='/abtest']
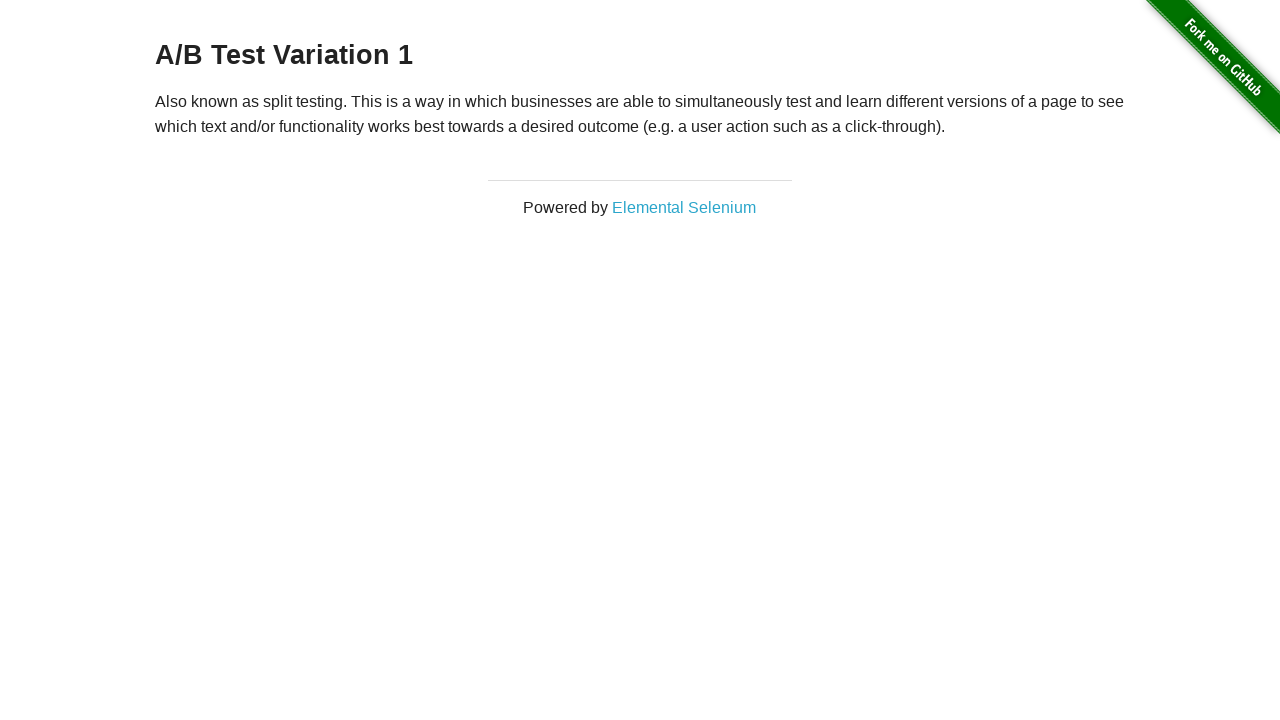

A/B Test page loaded and header appeared
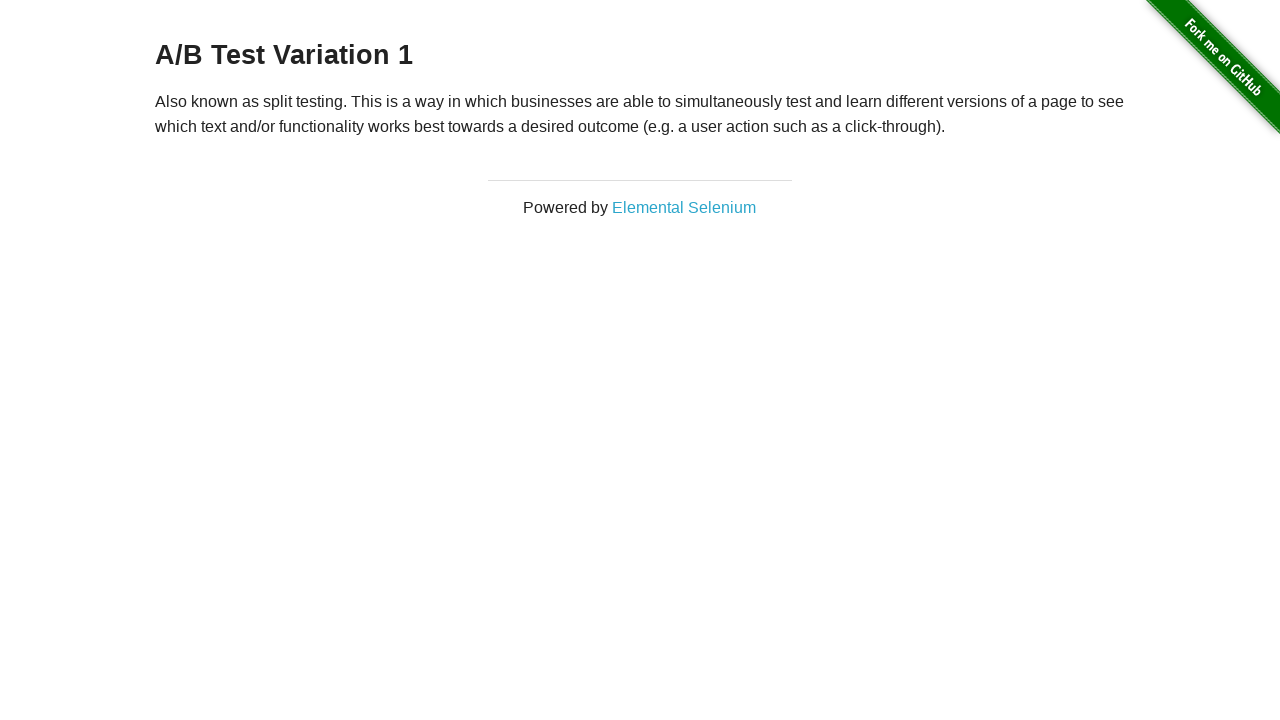

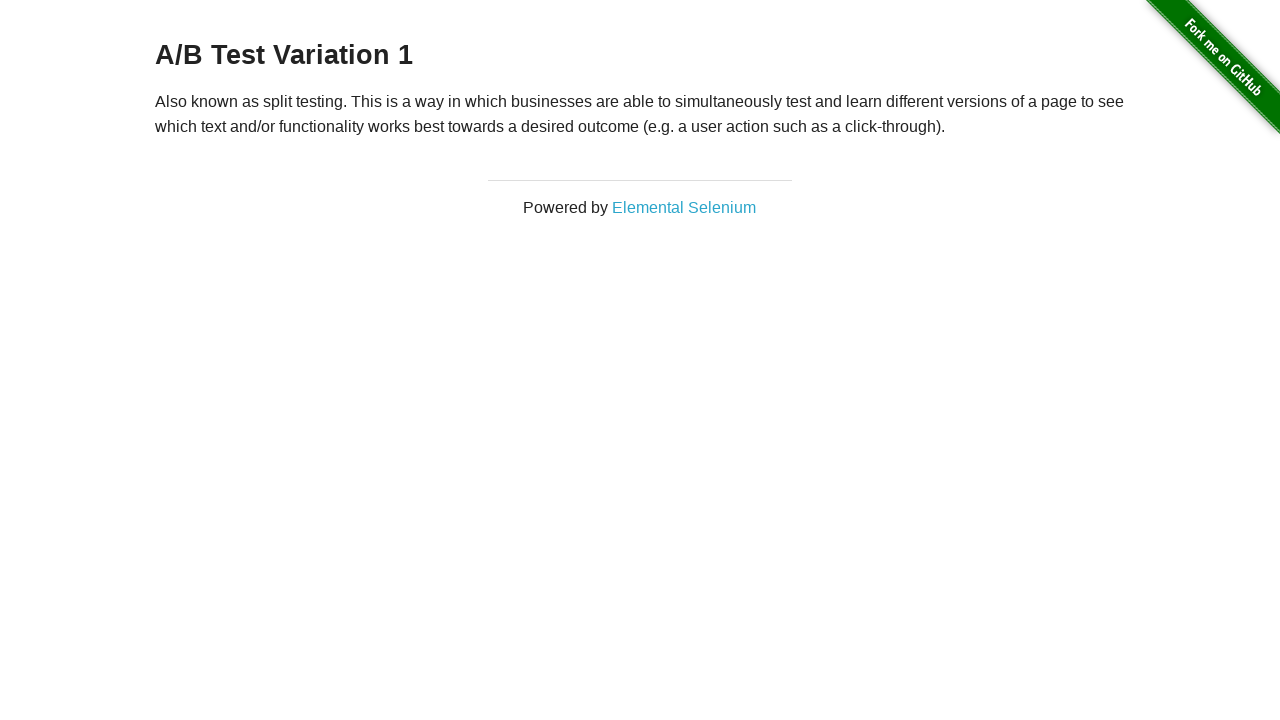